Tests right-click context menu functionality by performing a context click on a button element and then clicking the "Copy" option from the context menu

Starting URL: http://swisnl.github.io/jQuery-contextMenu/demo.html

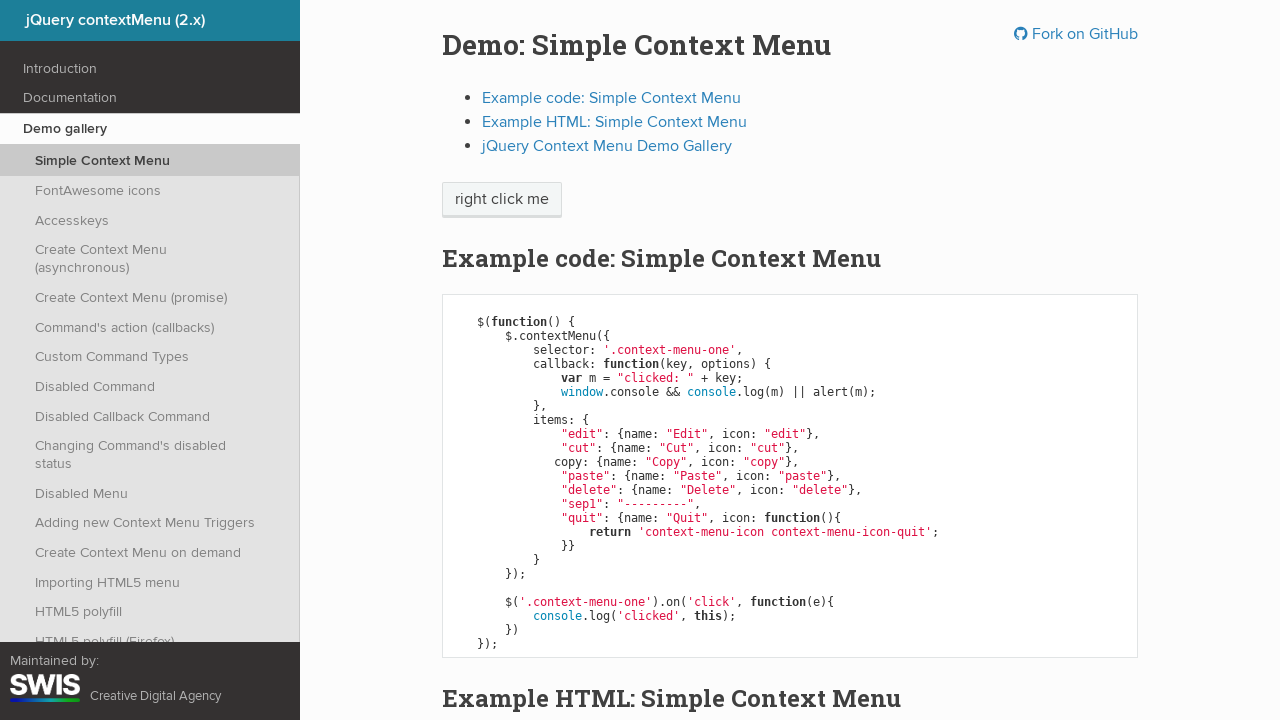

Right-clicked on the context menu button at (502, 200) on .context-menu-one
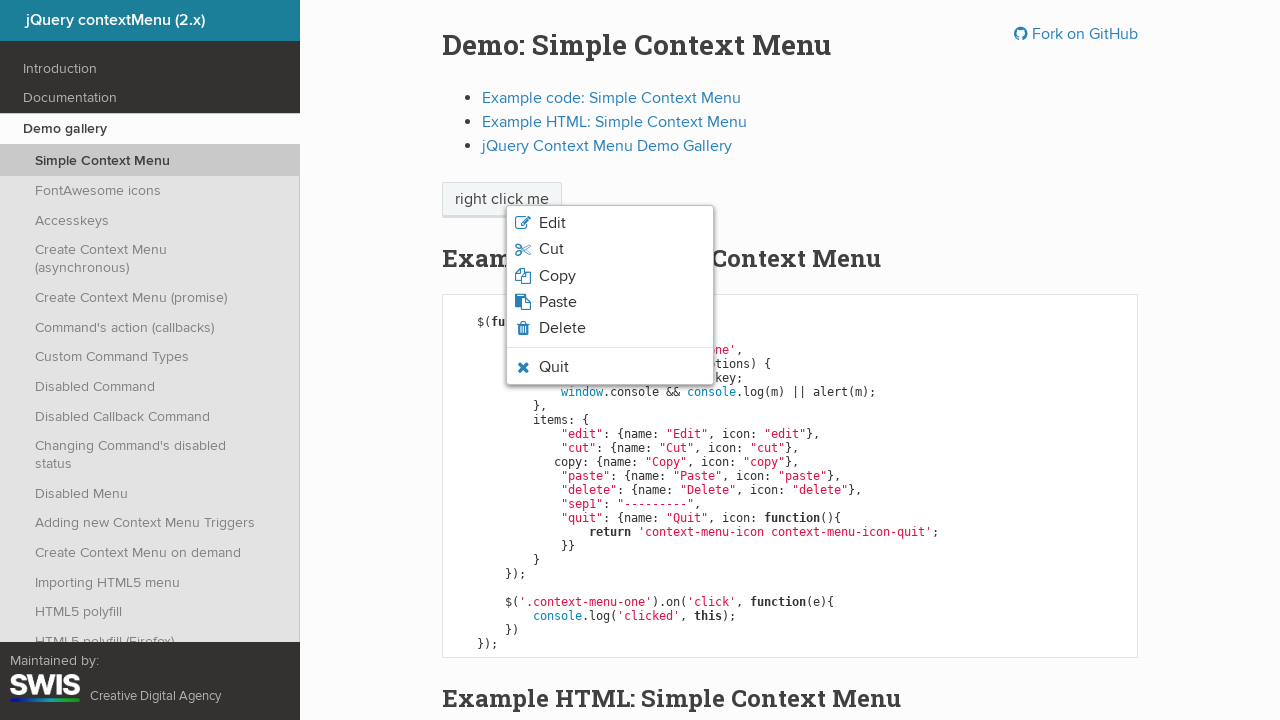

Clicked the 'Copy' option from the context menu at (610, 276) on .context-menu-icon-copy
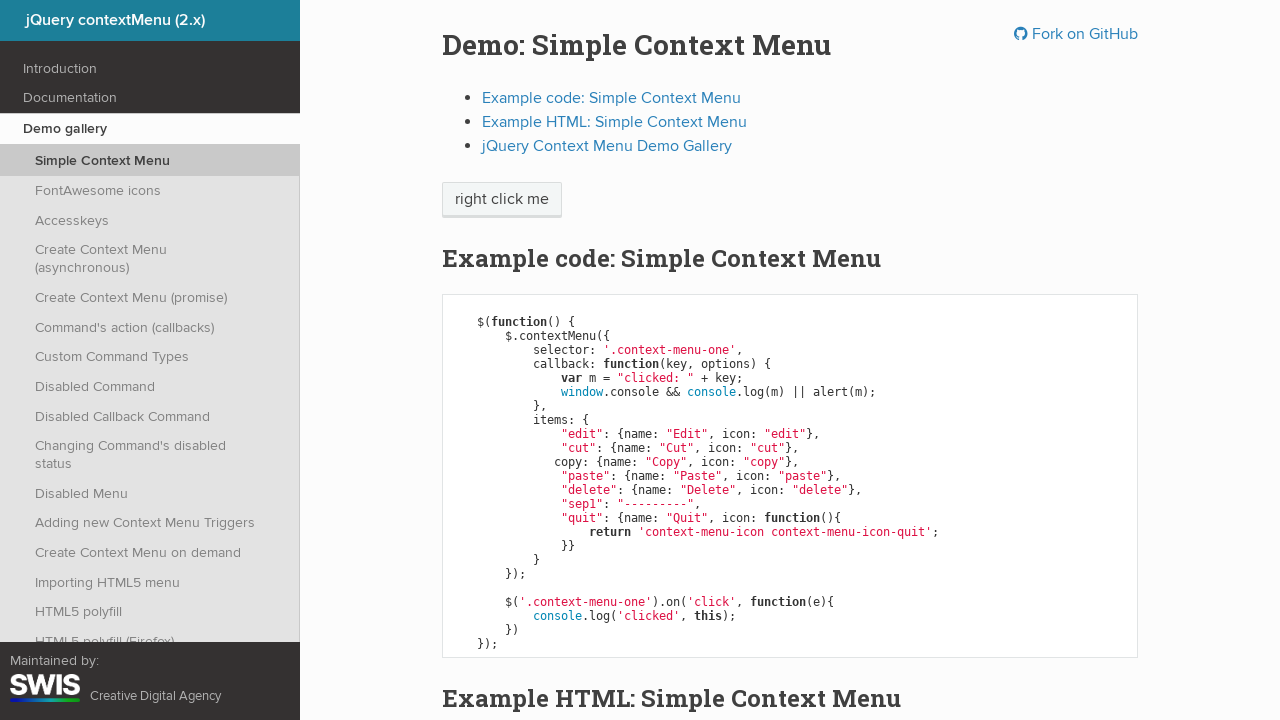

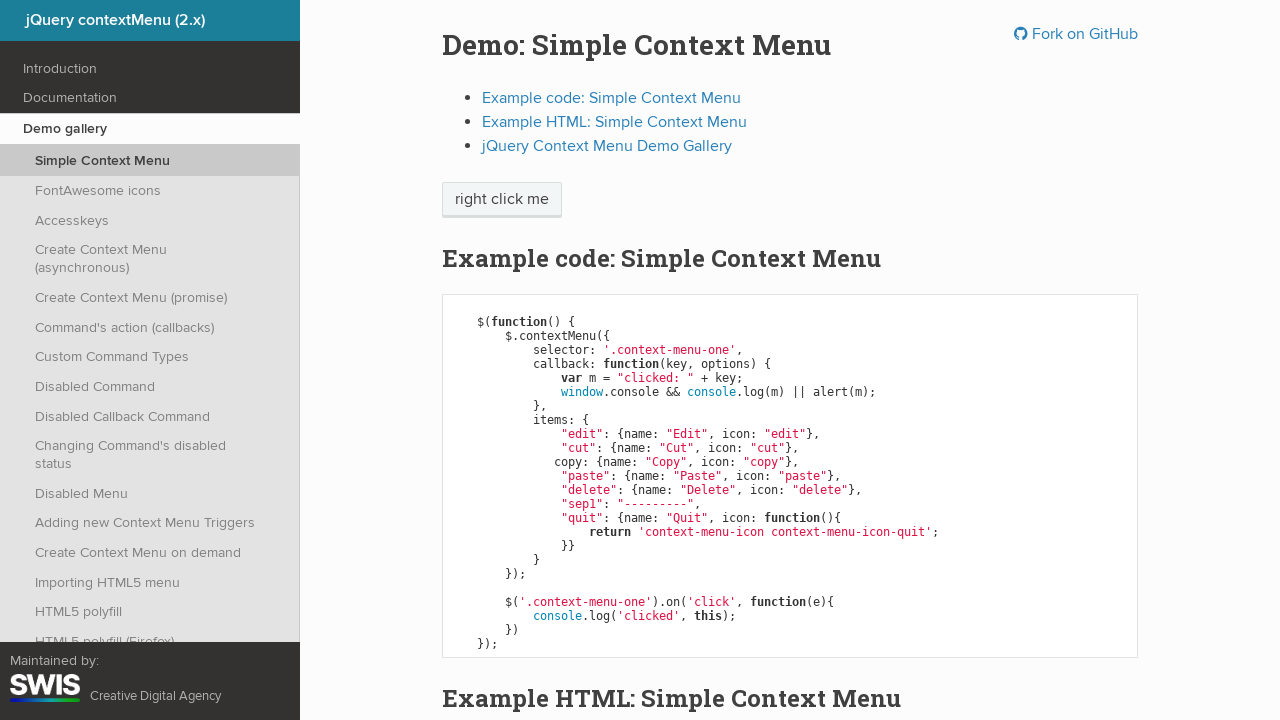